Tests the homes.co.nz search functionality by typing a suburb name in the search bar, selecting an option from the autocomplete dropdown, and waiting for property statistics to load on the results page.

Starting URL: https://homes.co.nz/

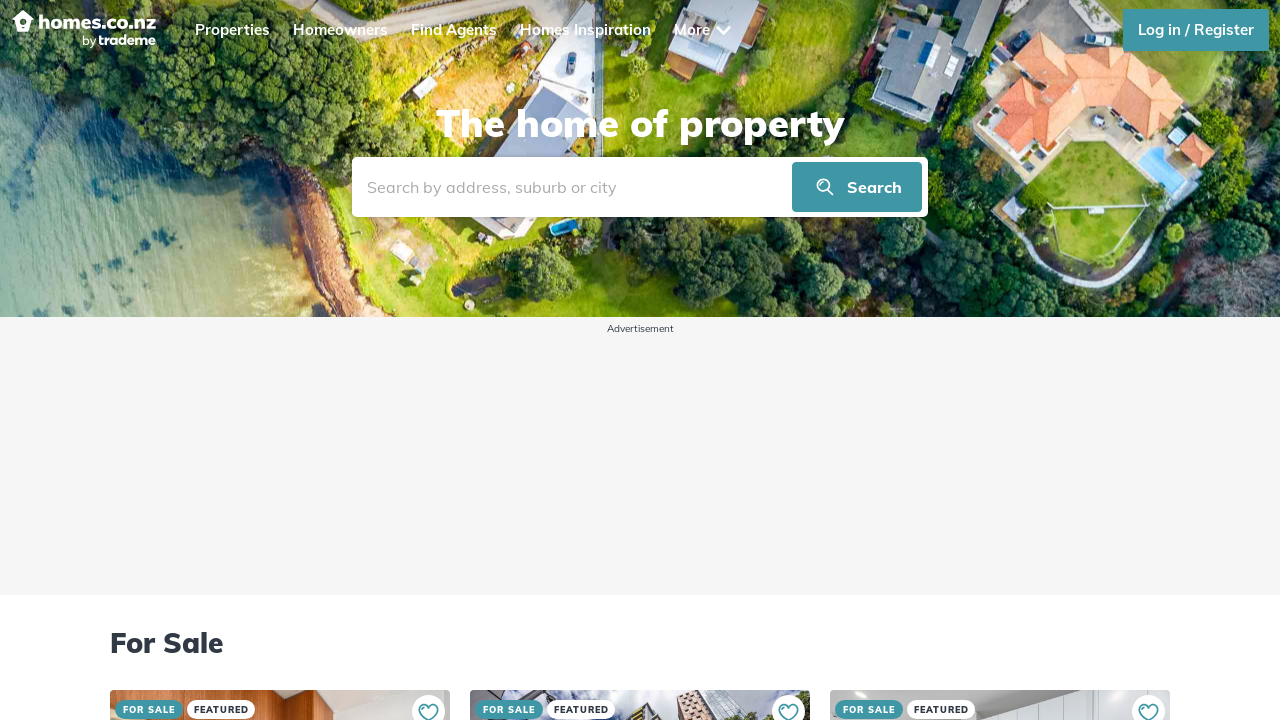

Hero image loaded on homes.co.nz homepage
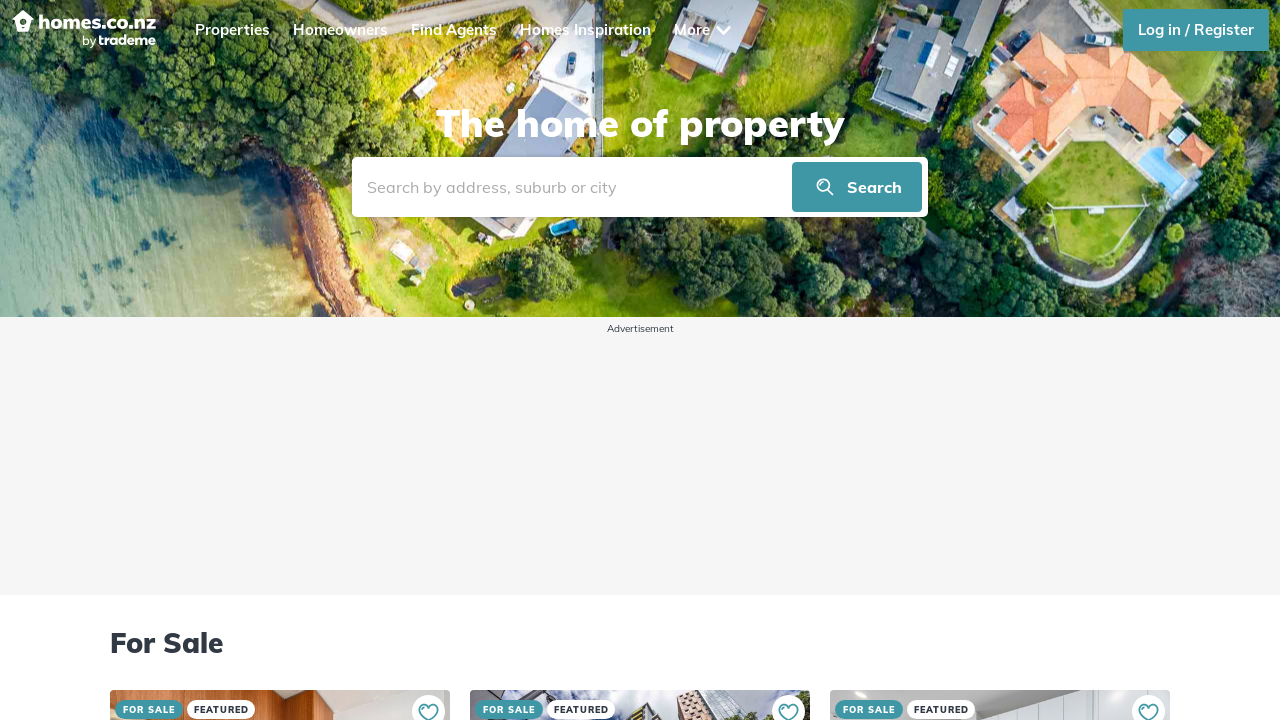

Search bar element loaded
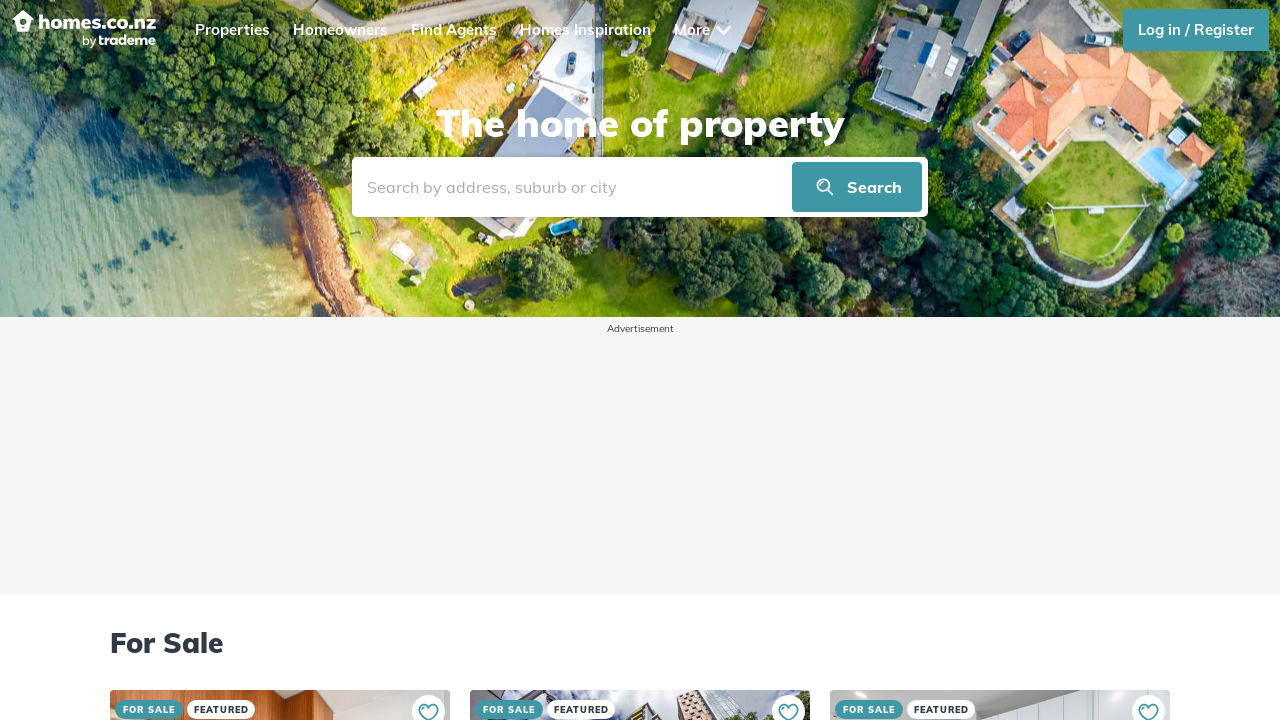

Typed 'Ponsonby' in the search bar on #autocomplete-search
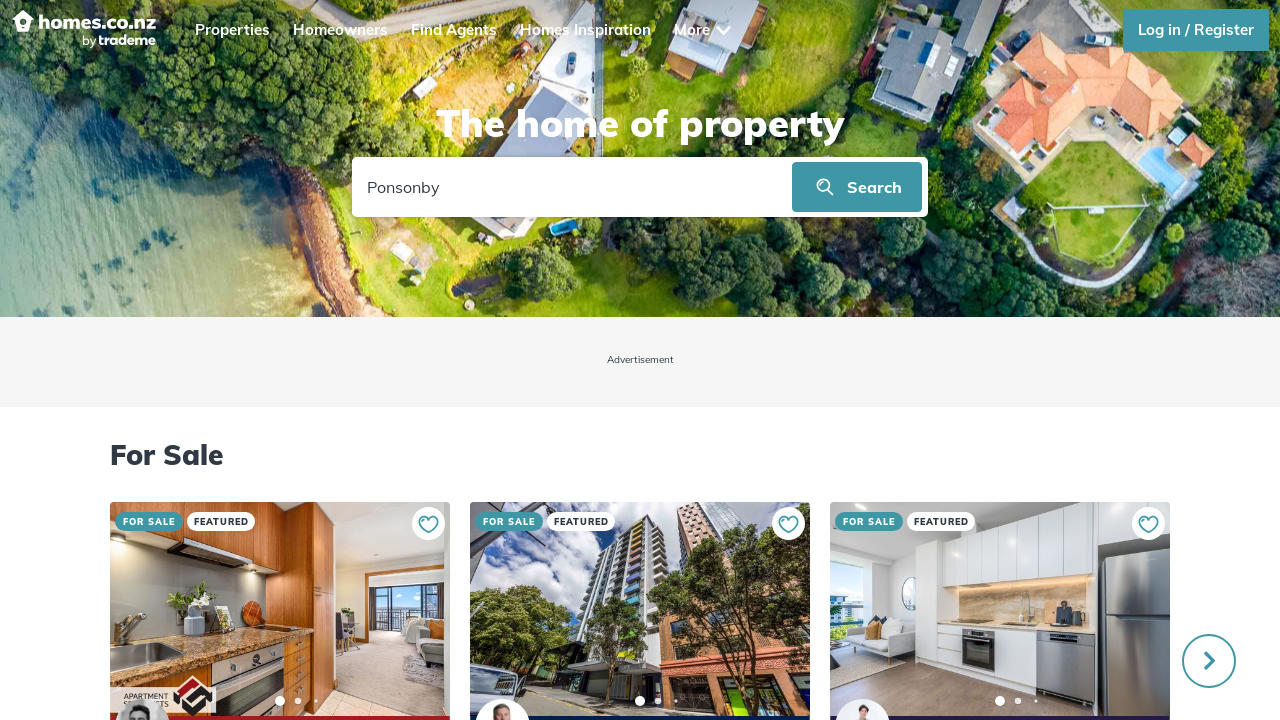

Autocomplete dropdown appeared with address suggestions
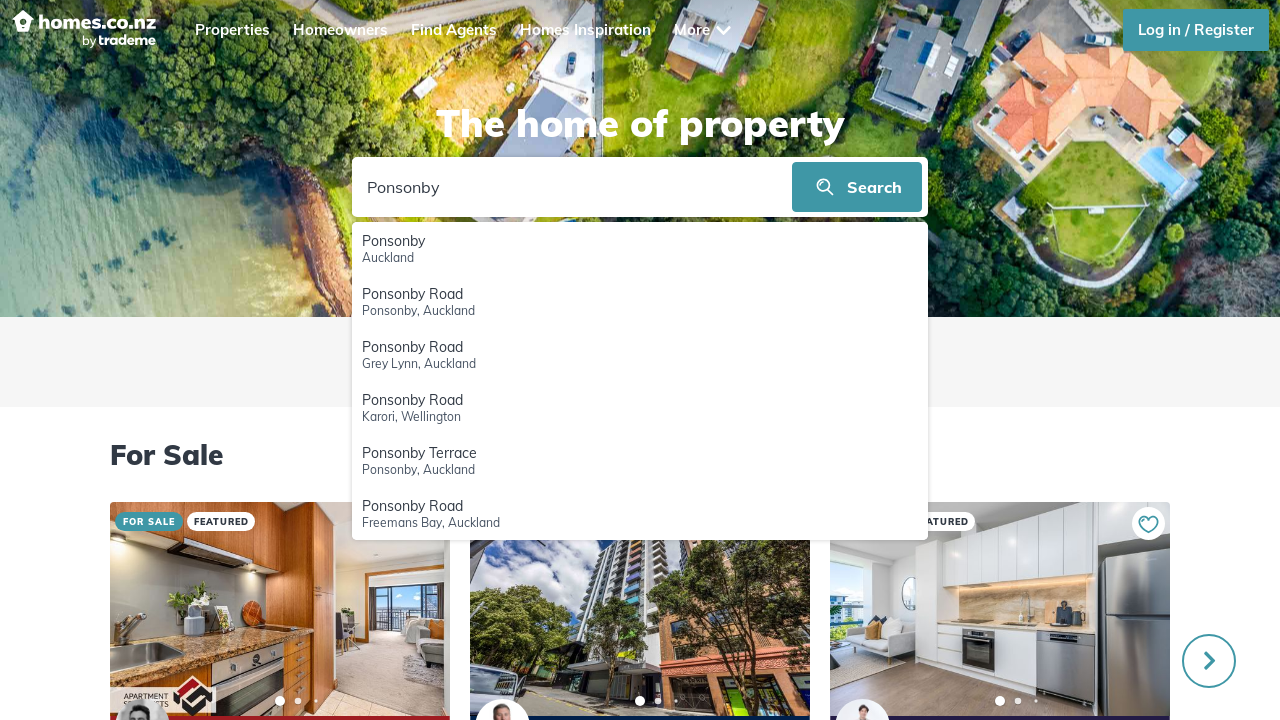

Selected first autocomplete suggestion (Ponsonby) at (640, 249) on .addressResults .addressResult:first-child
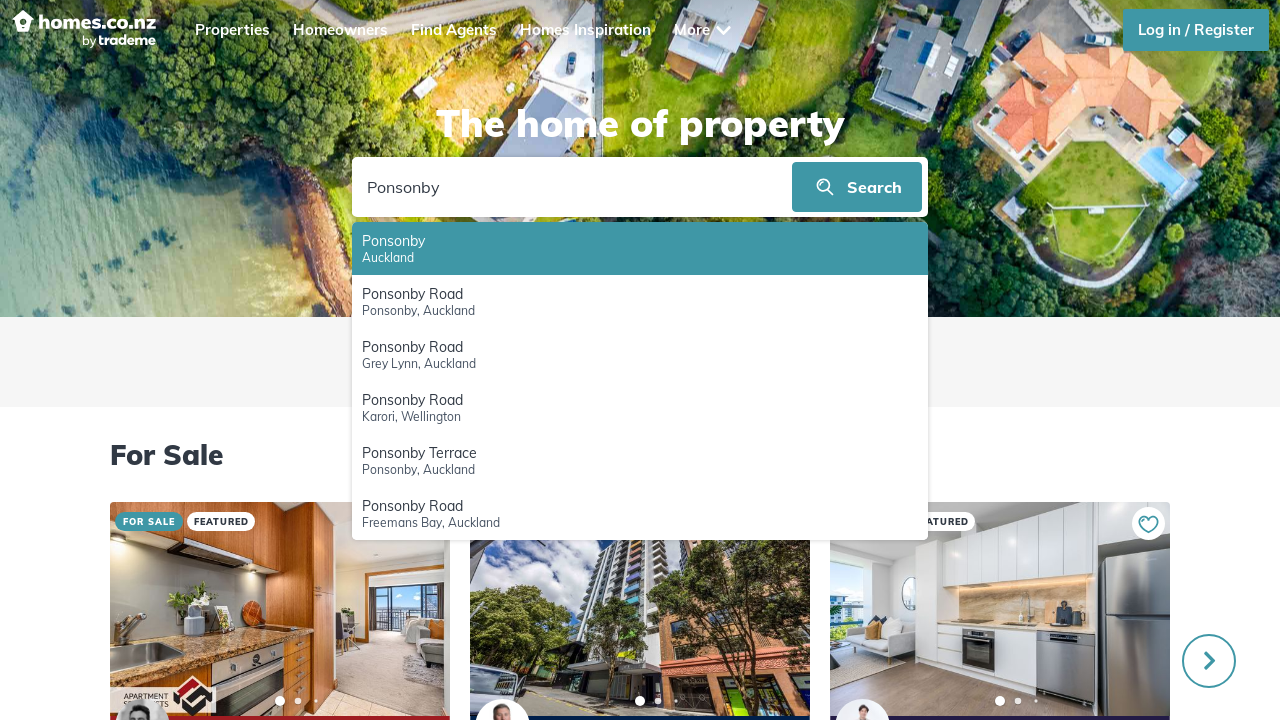

Property statistics loaded on search results page
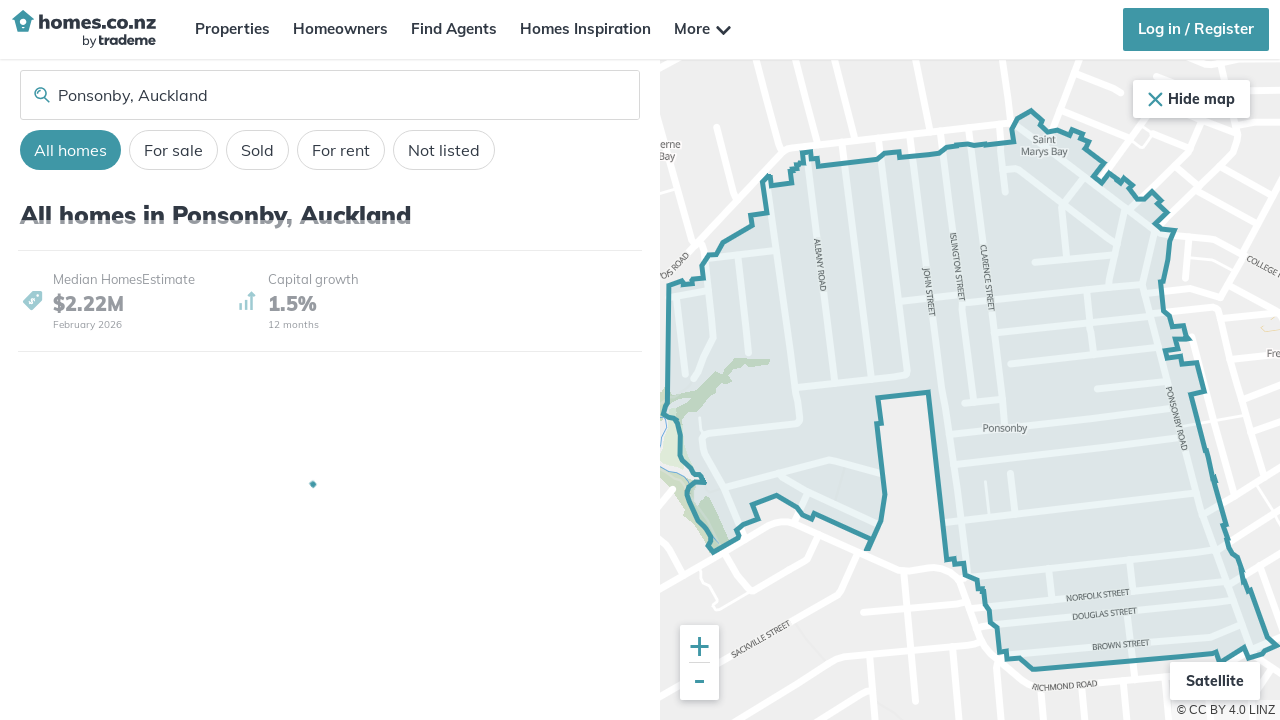

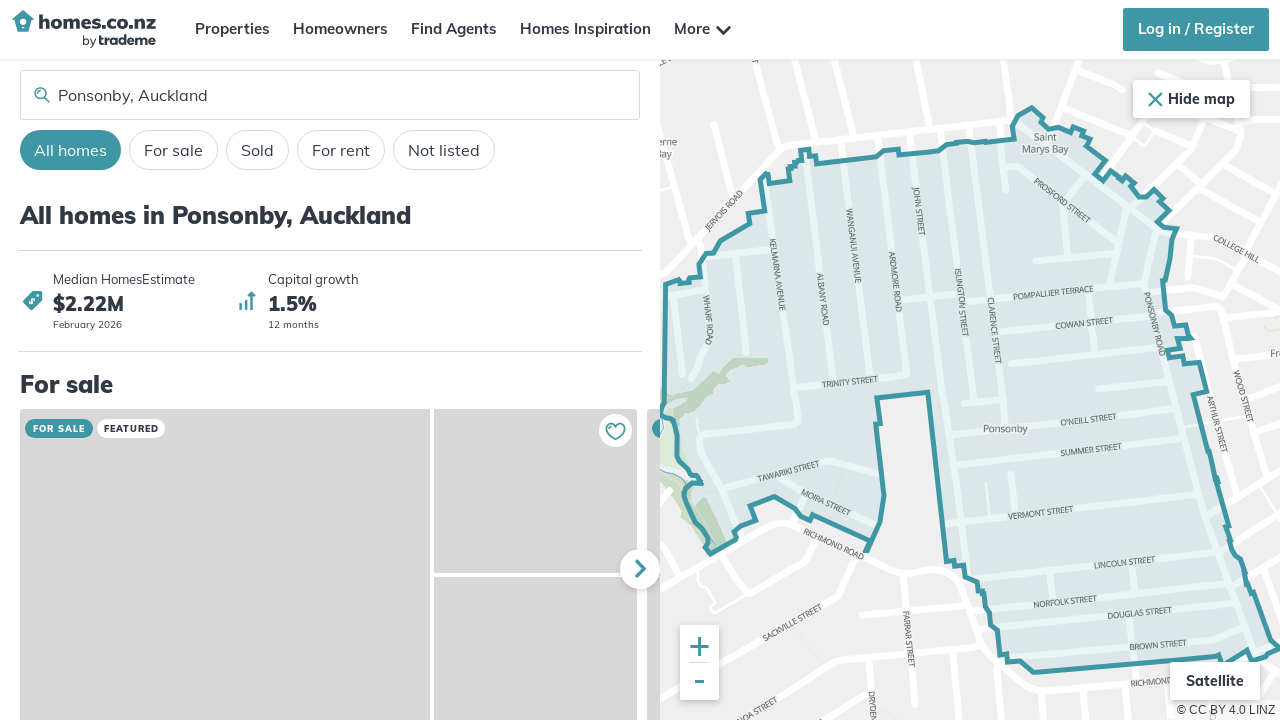